Navigates to CMS portal page and retrieves the page title

Starting URL: https://portaldev.cms.gov/portal/

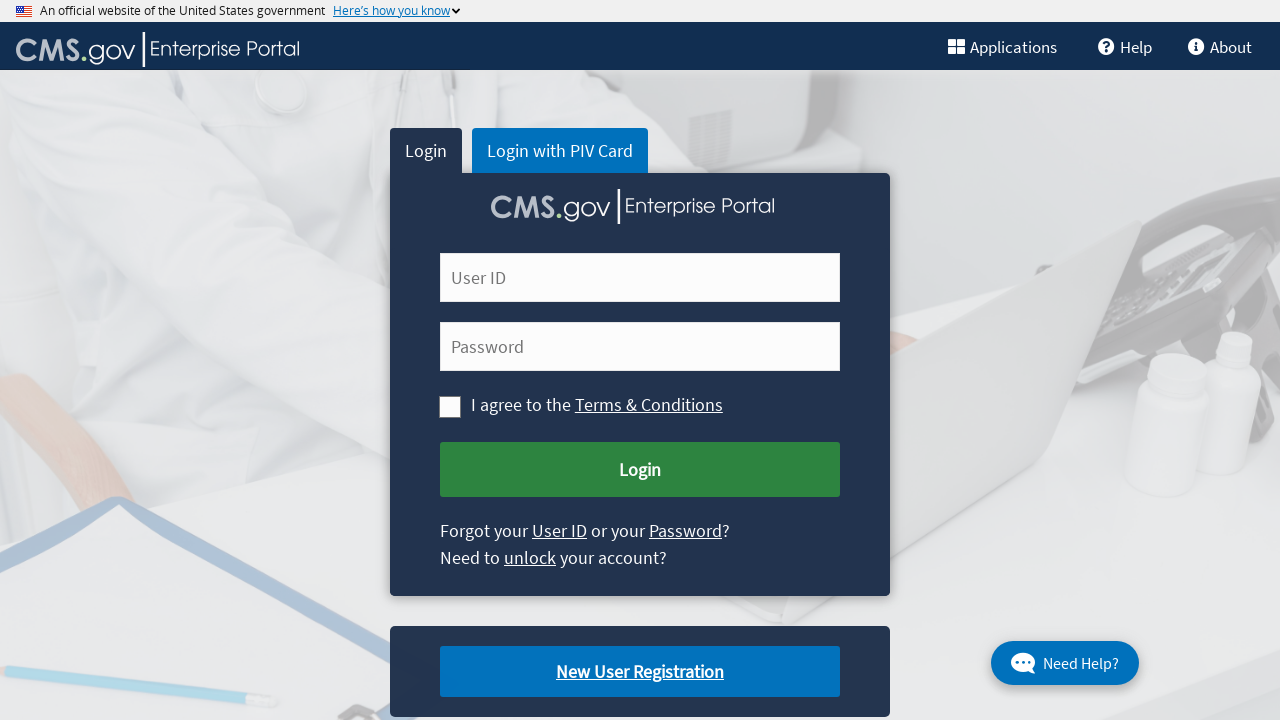

Navigated to CMS portal page at https://portaldev.cms.gov/portal/
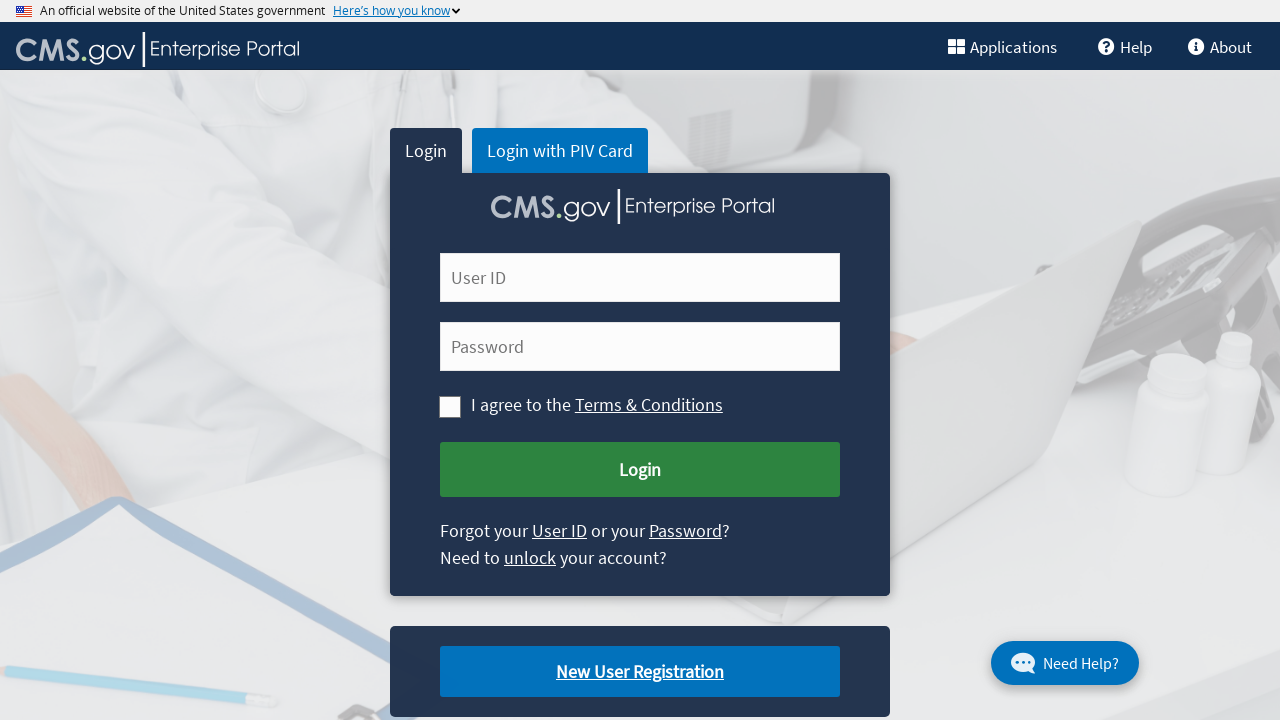

Retrieved page title: CMS Enterprise Portal
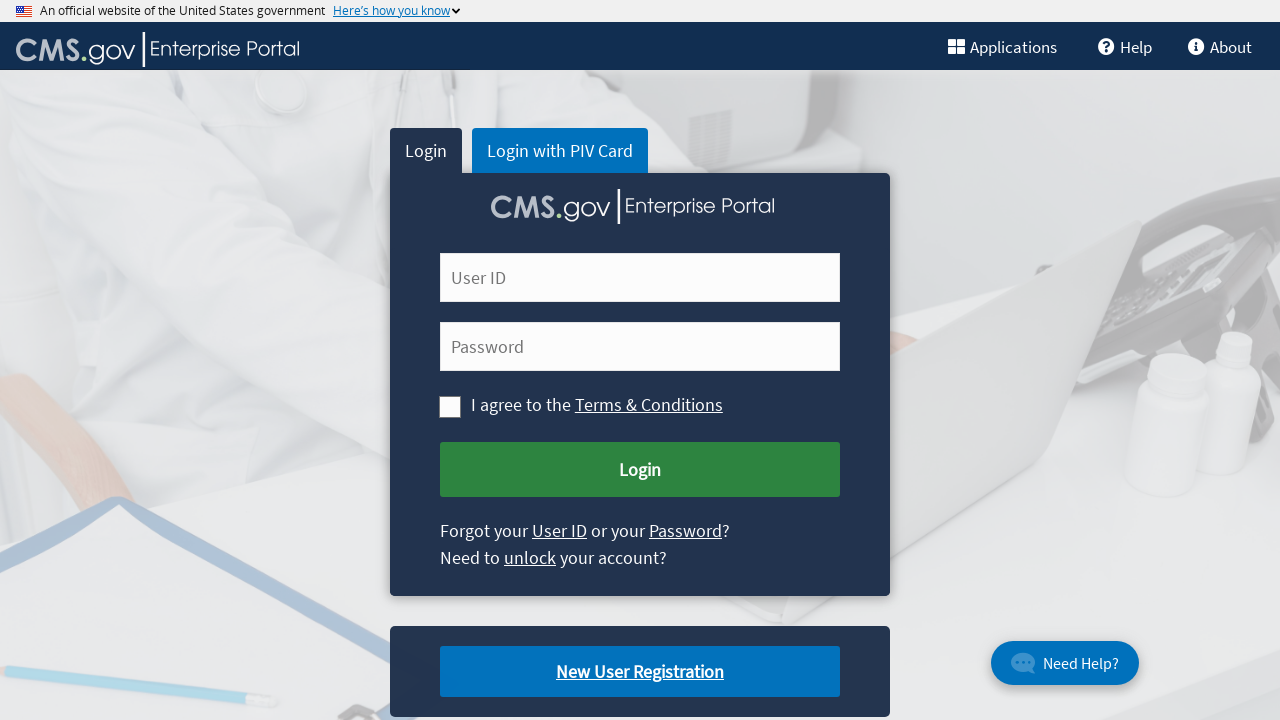

Printed page title to console
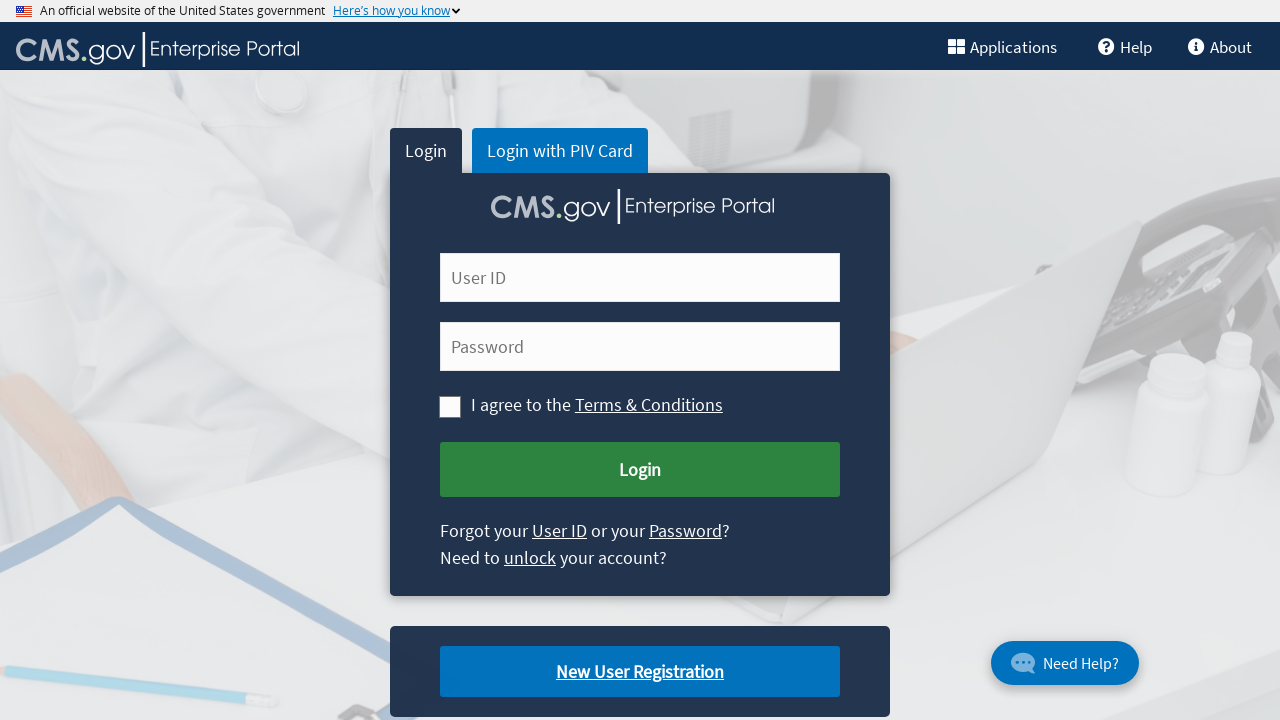

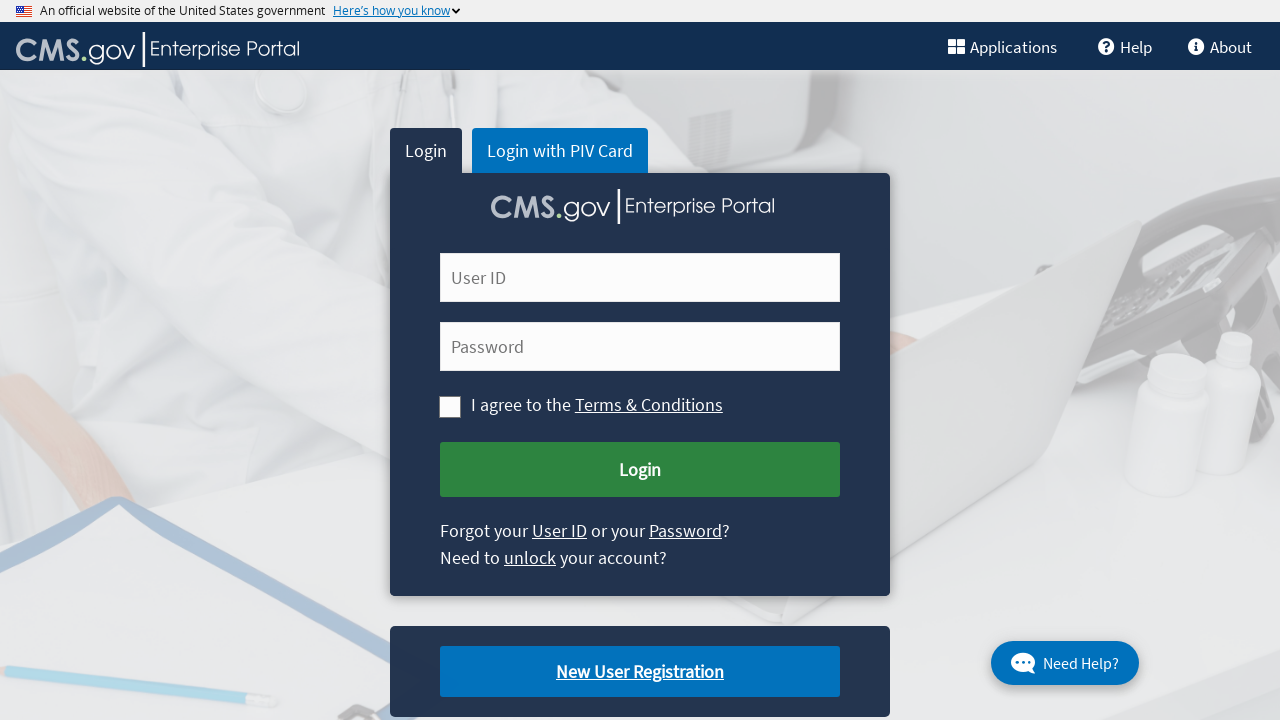